Tests checkbox and radio button functionality by selecting Yellow and Orange color checkboxes, then selecting the Opera browser radio button from a demo page.

Starting URL: https://selenium08.blogspot.com/2019/07/check-box-and-radio-buttons.html

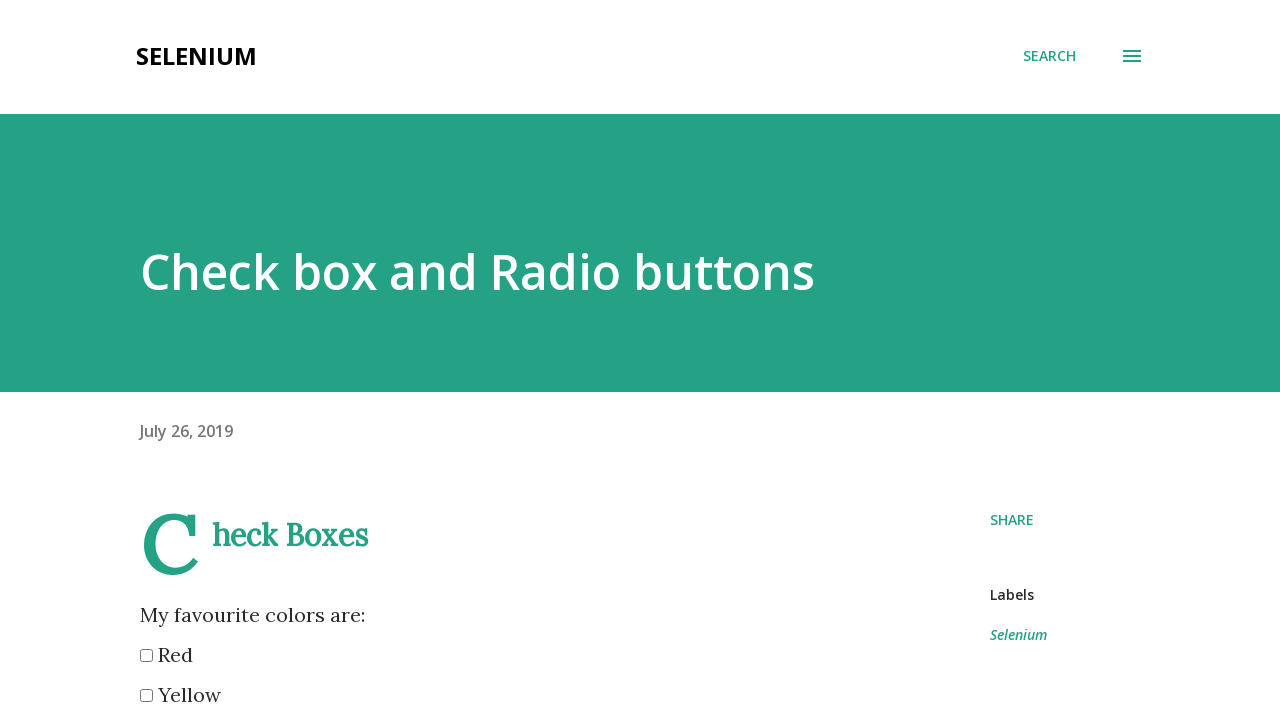

Located all color checkbox elements
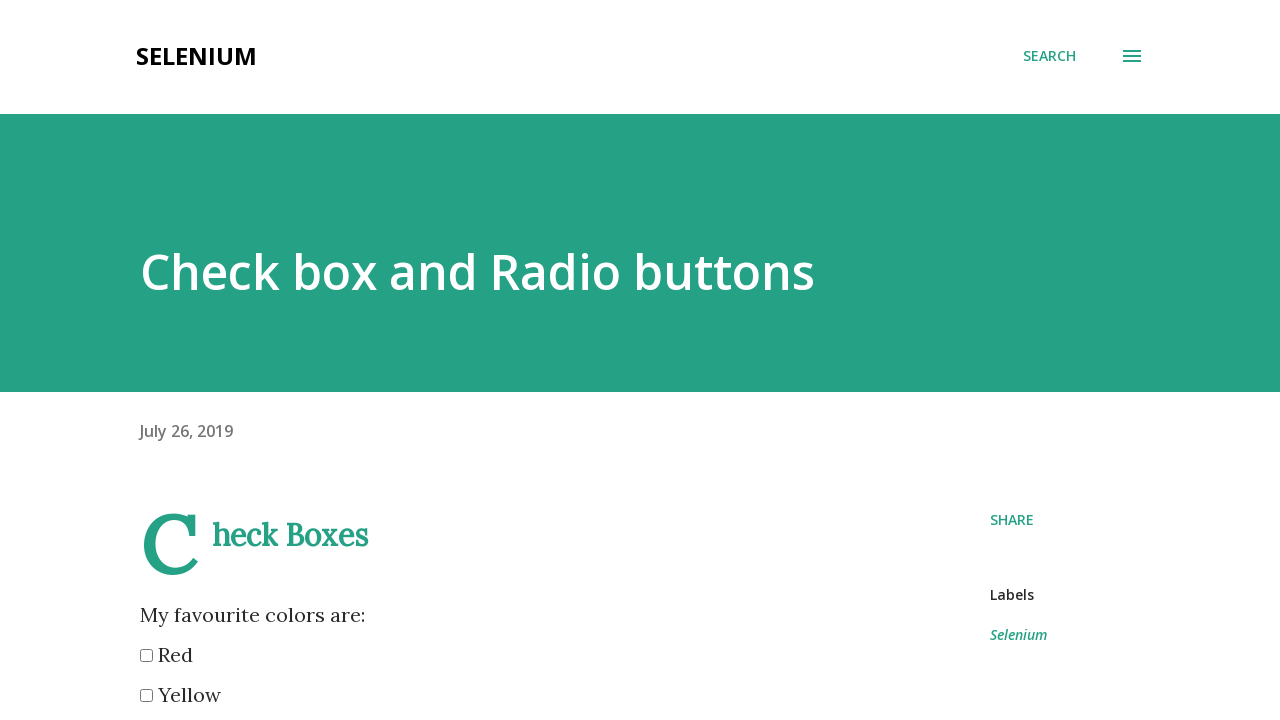

Retrieved value attribute from color checkbox: red
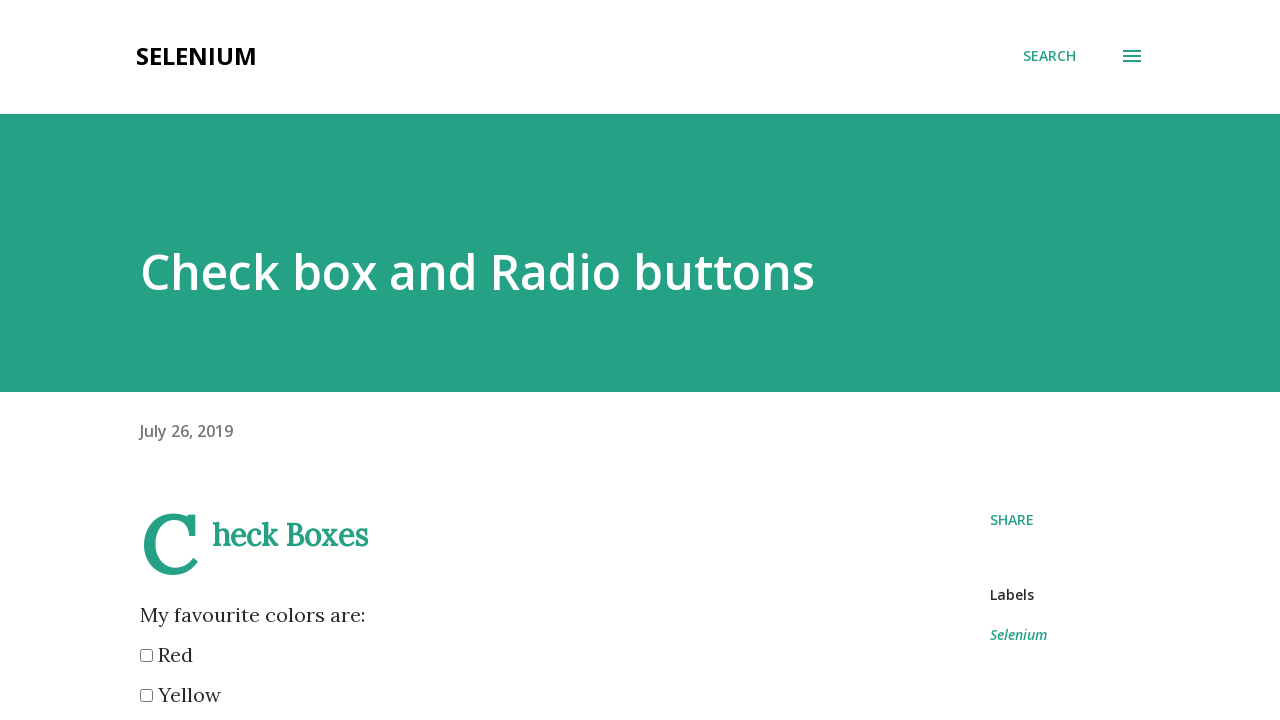

Retrieved value attribute from color checkbox: yellow
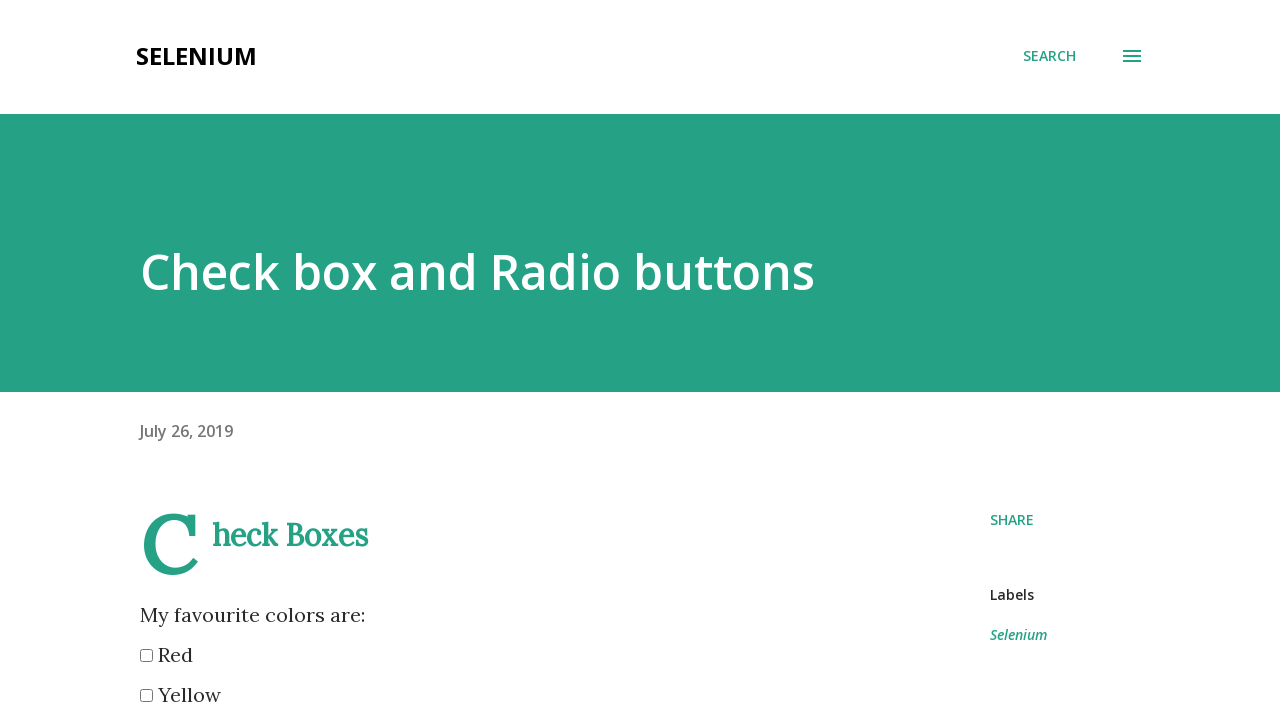

Clicked Yellow color checkbox at (146, 696) on xpath=//input[@name='color'] >> nth=1
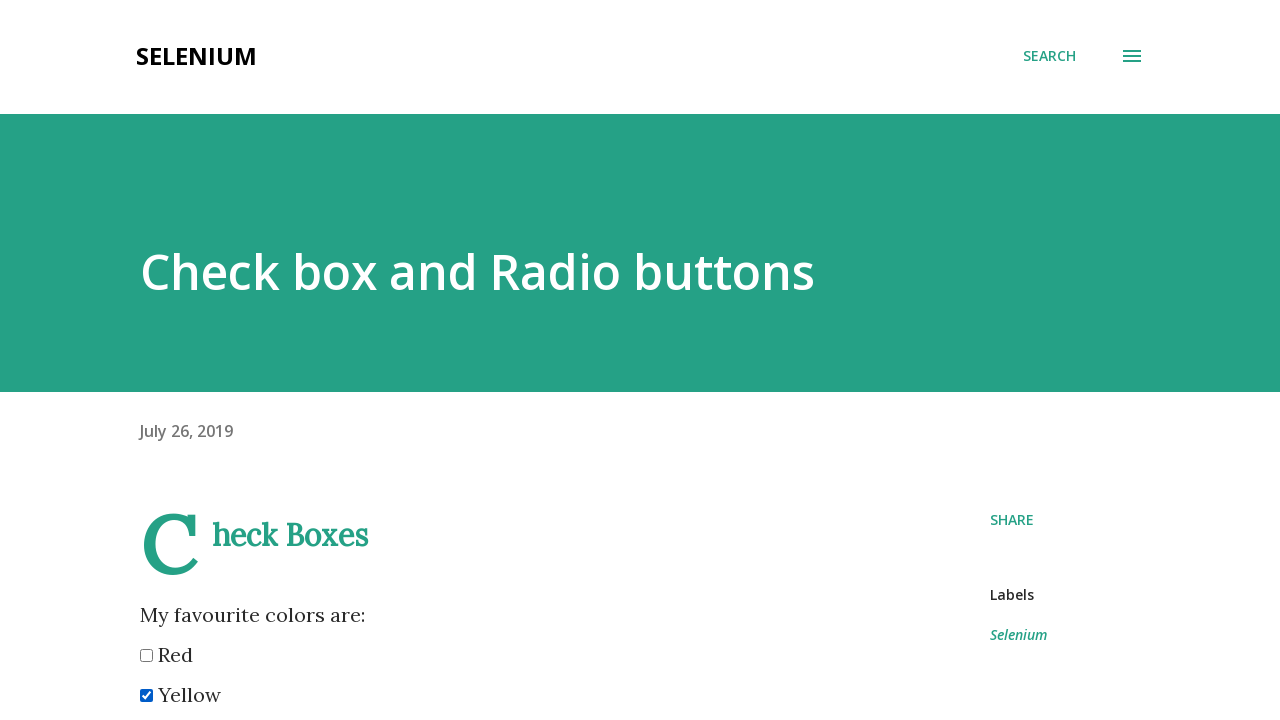

Retrieved value attribute from color checkbox: blue
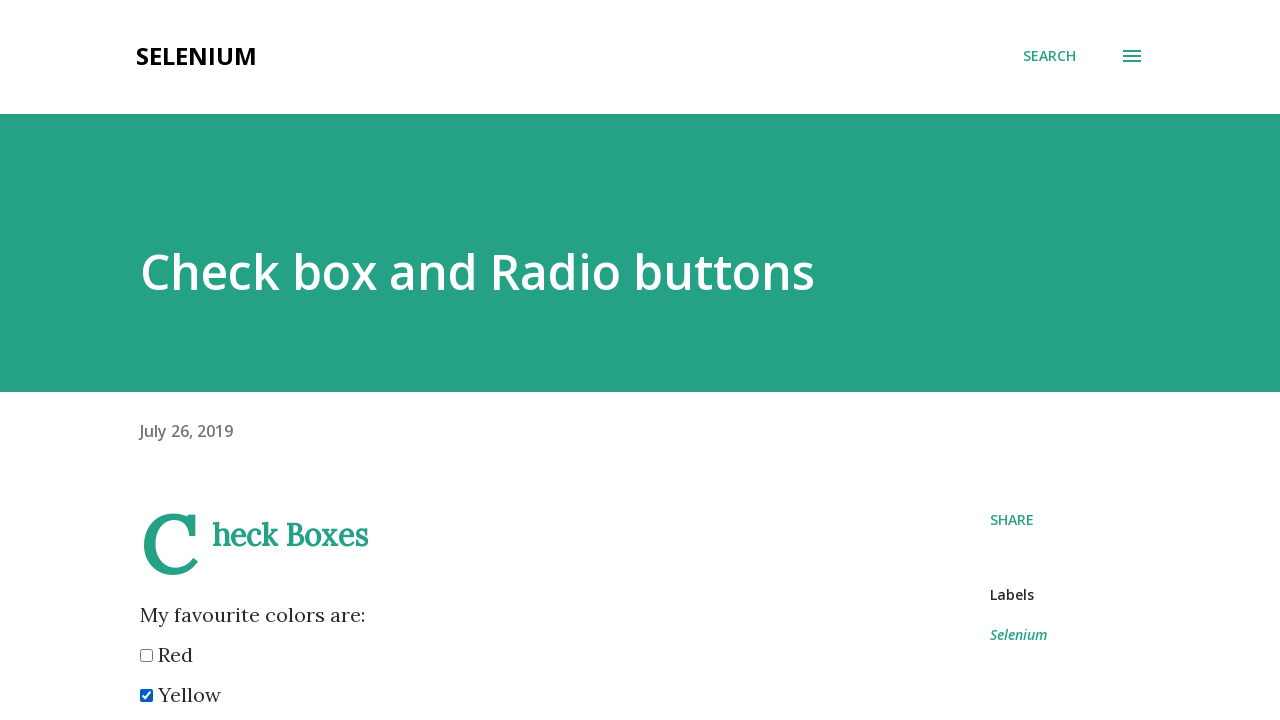

Retrieved value attribute from color checkbox: orange
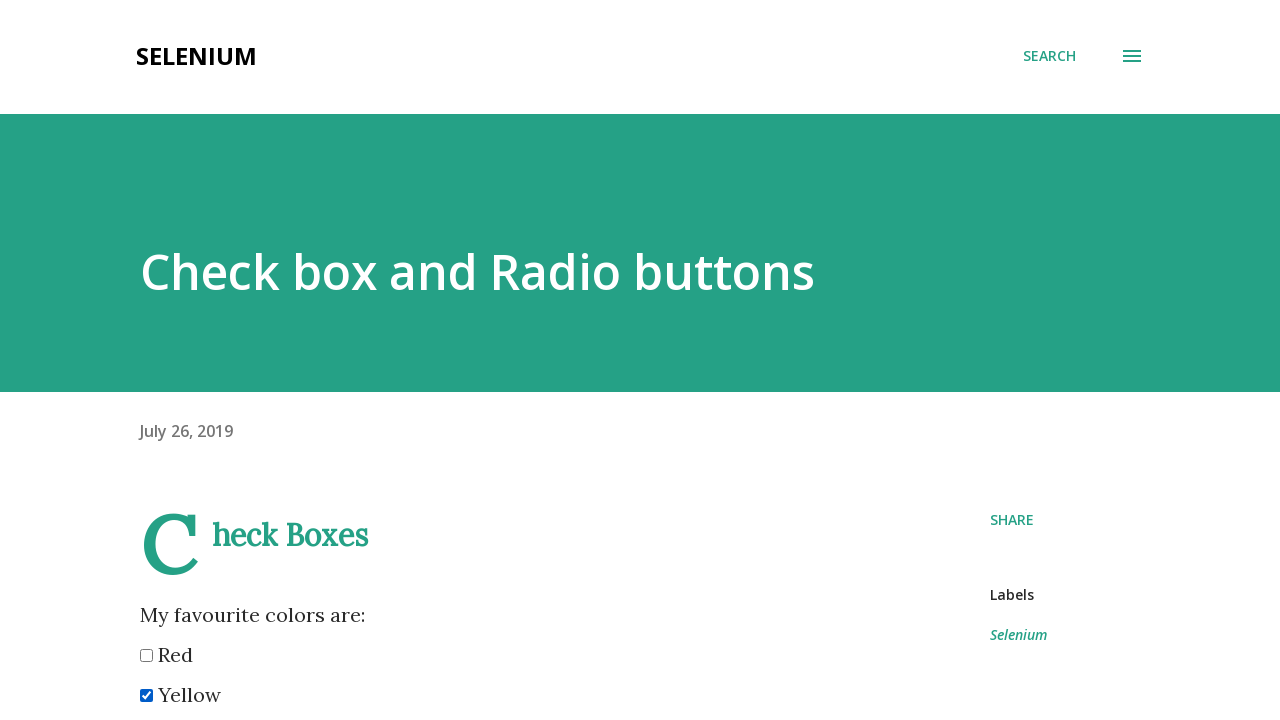

Clicked Orange color checkbox at (146, 360) on xpath=//input[@name='color'] >> nth=3
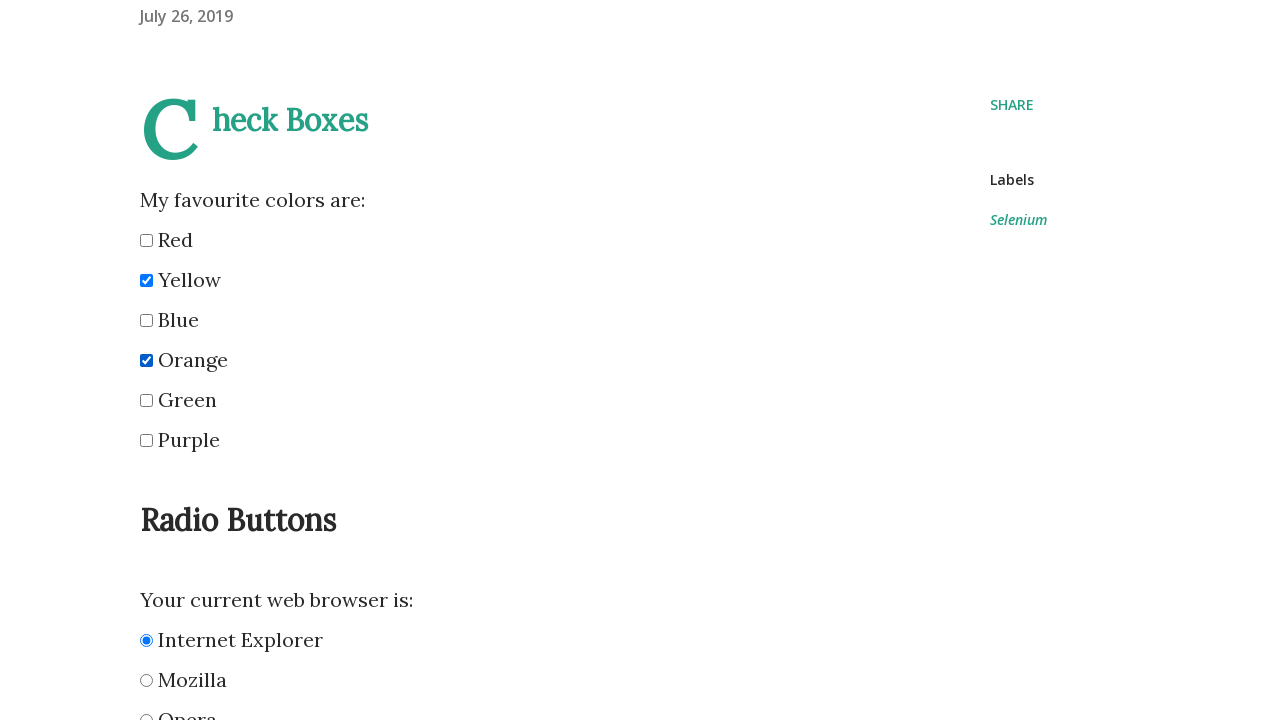

Retrieved value attribute from color checkbox: green
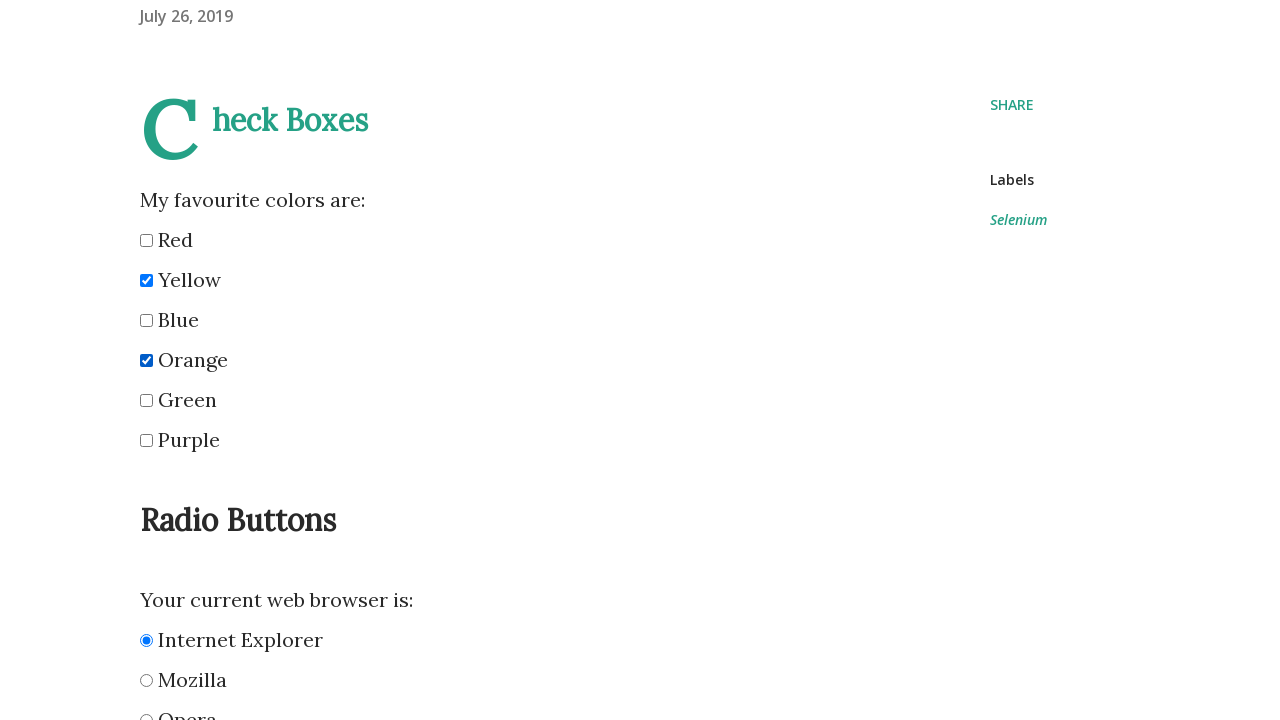

Retrieved value attribute from color checkbox: purple
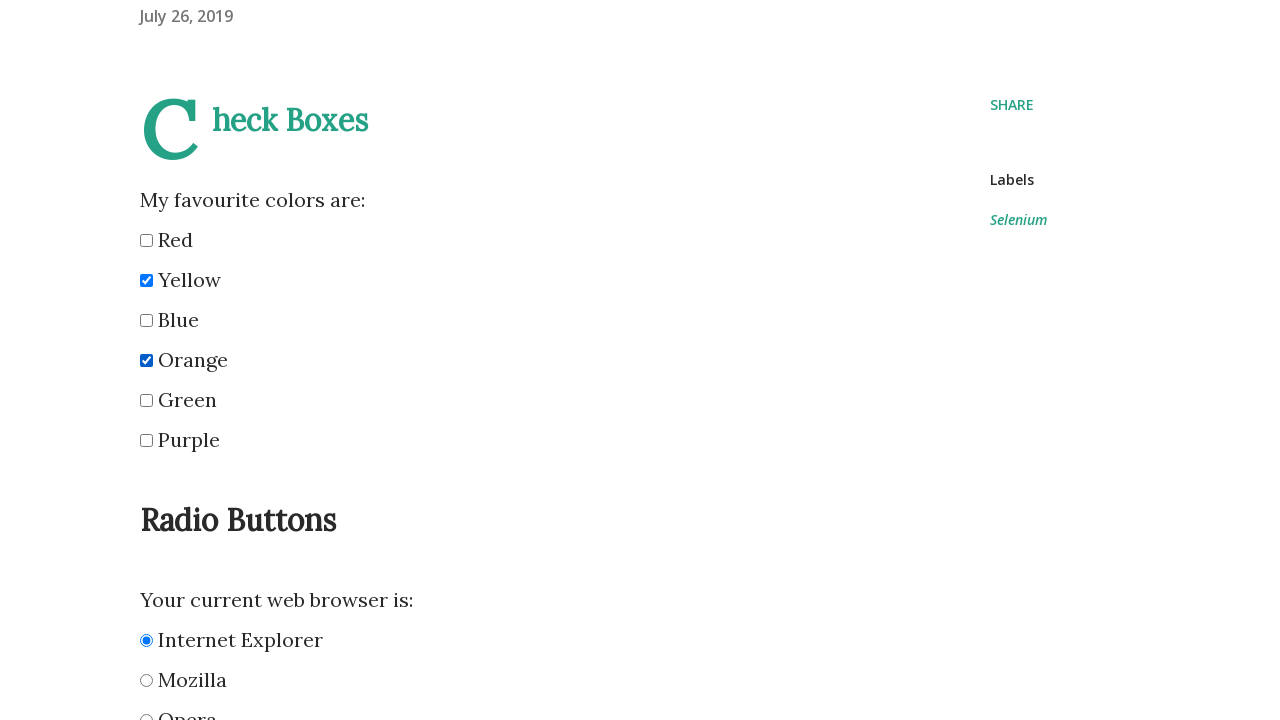

Located all browser radio button elements
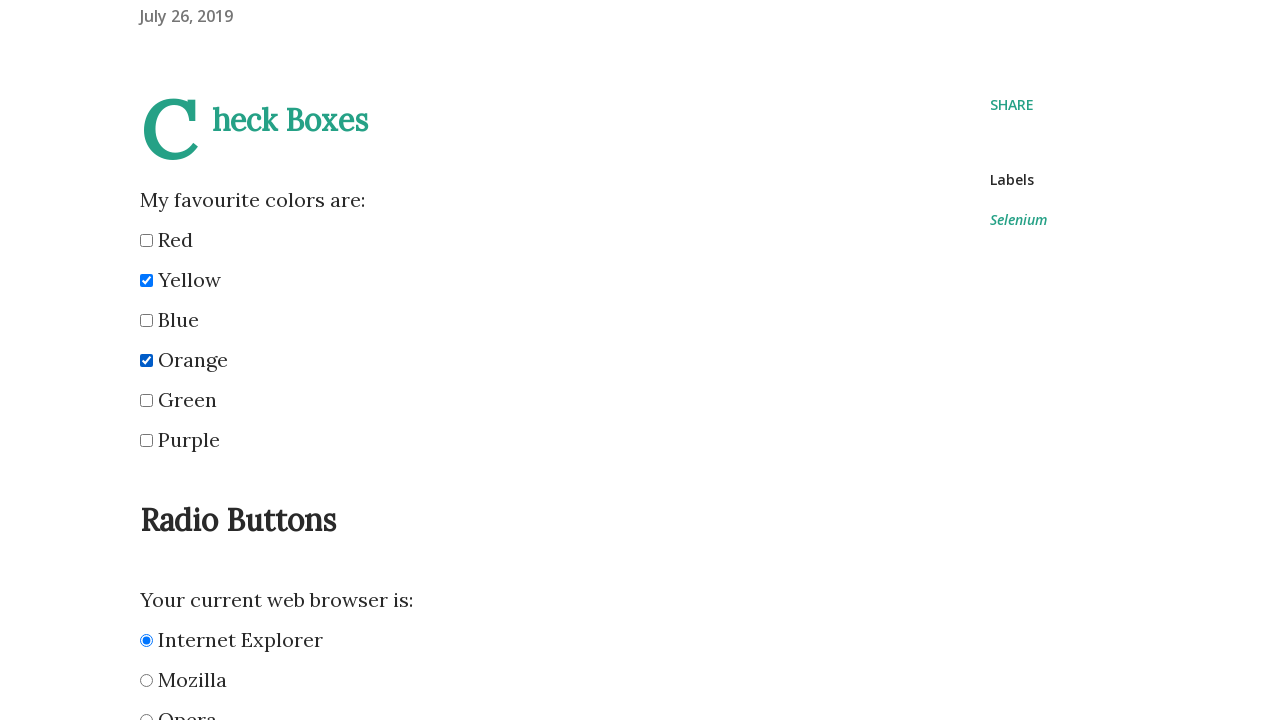

Retrieved value attribute from browser radio button: IE
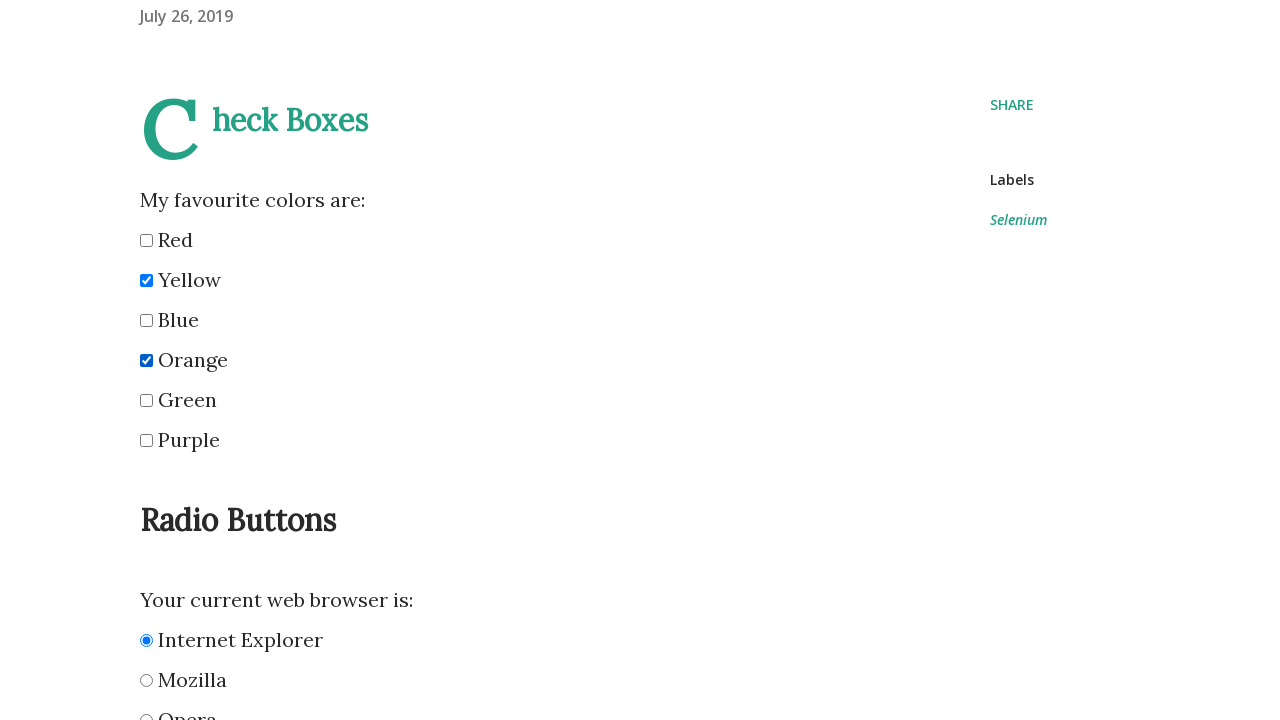

Retrieved value attribute from browser radio button: Mozilla
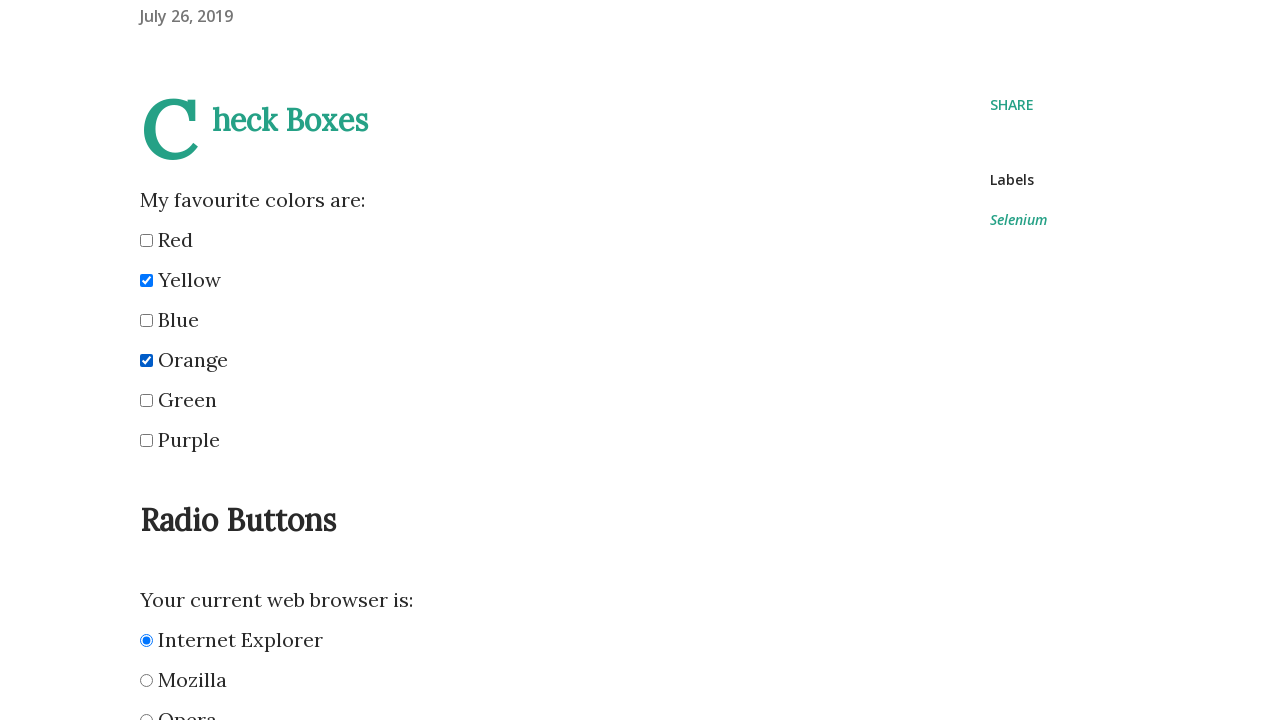

Retrieved value attribute from browser radio button: Opera
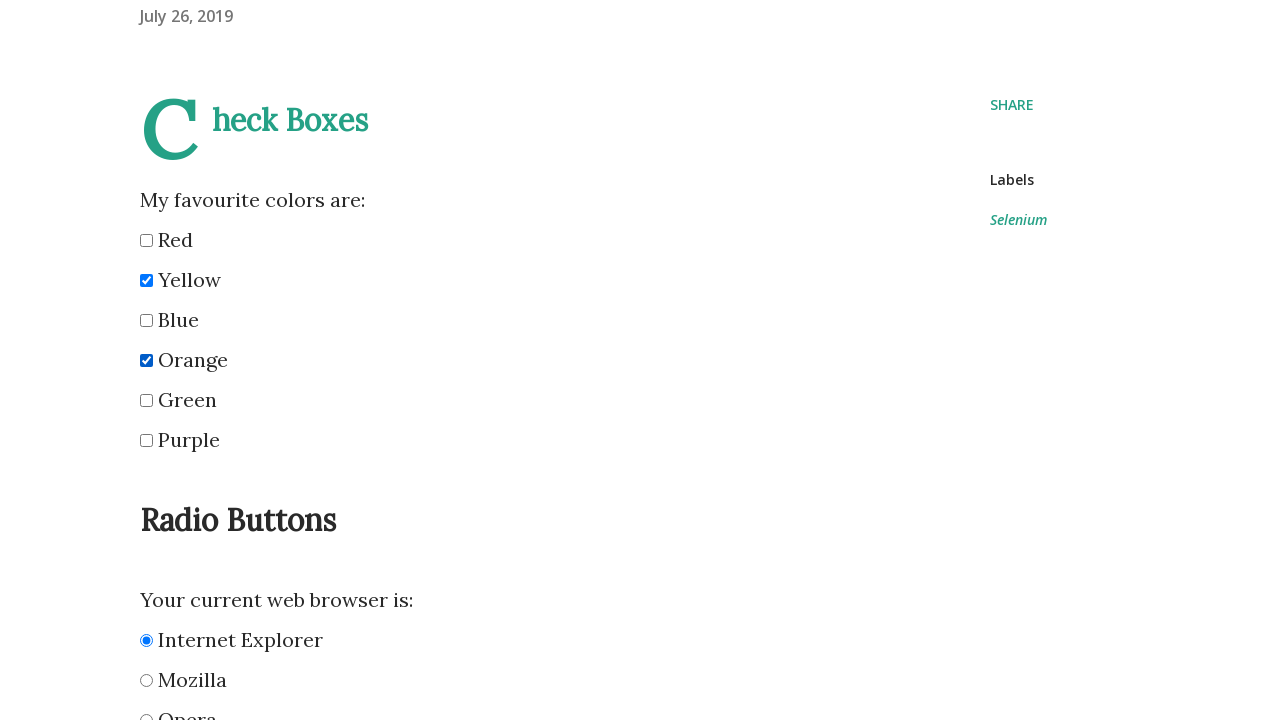

Clicked Opera browser radio button at (146, 714) on xpath=//input[@name='browser'] >> nth=2
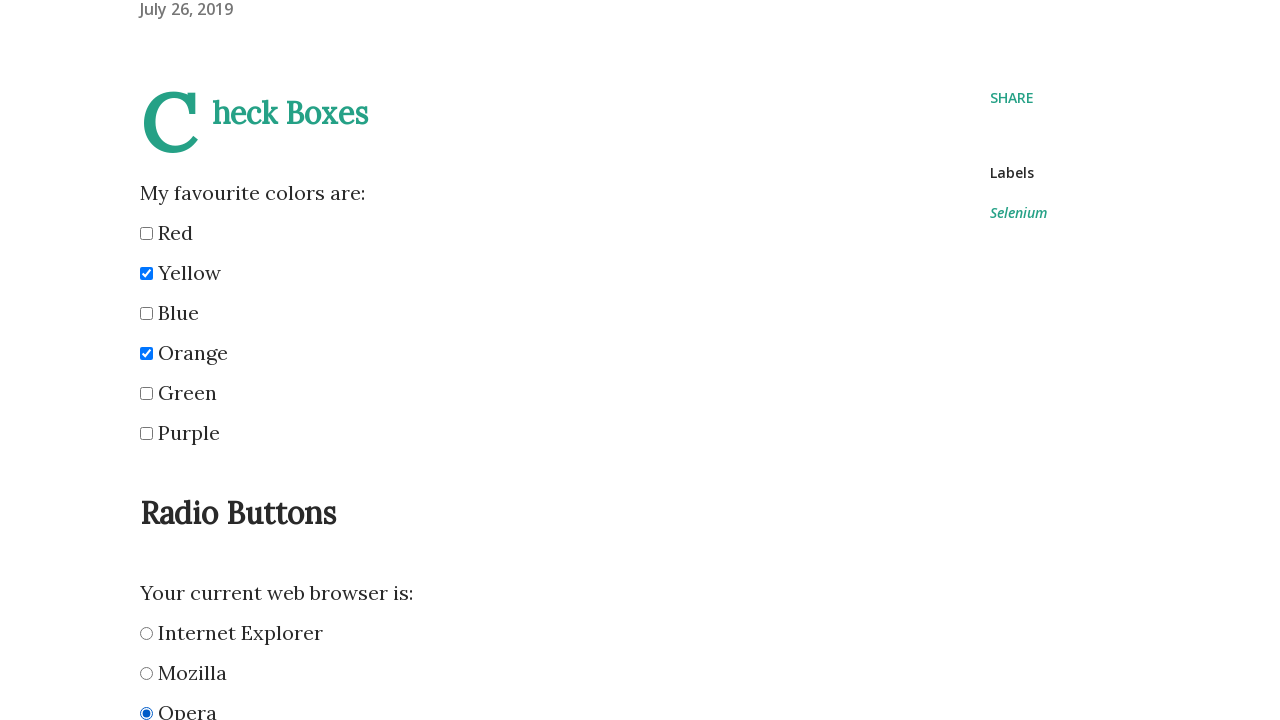

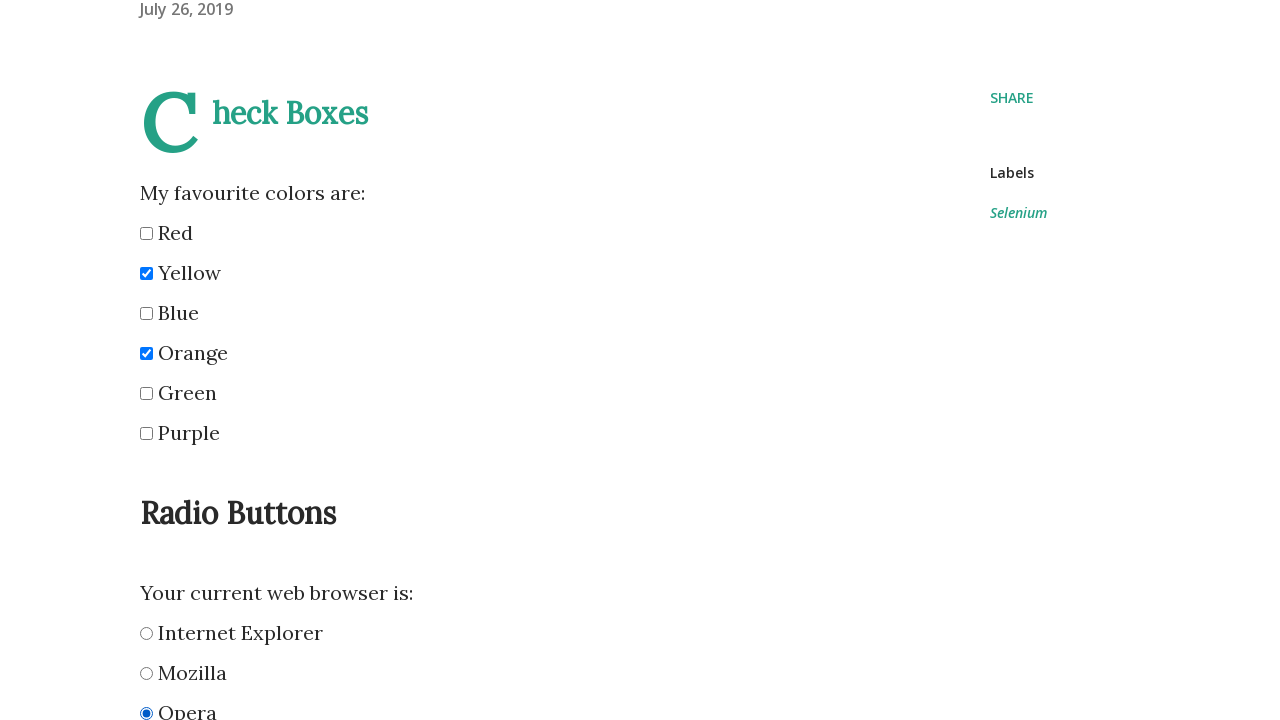